Tests JavaScript alert handling by triggering three types of alerts (basic alert, confirm dialog, and prompt dialog), accepting/dismissing them, and verifying the result text is displayed correctly.

Starting URL: https://the-internet.herokuapp.com/javascript_alerts

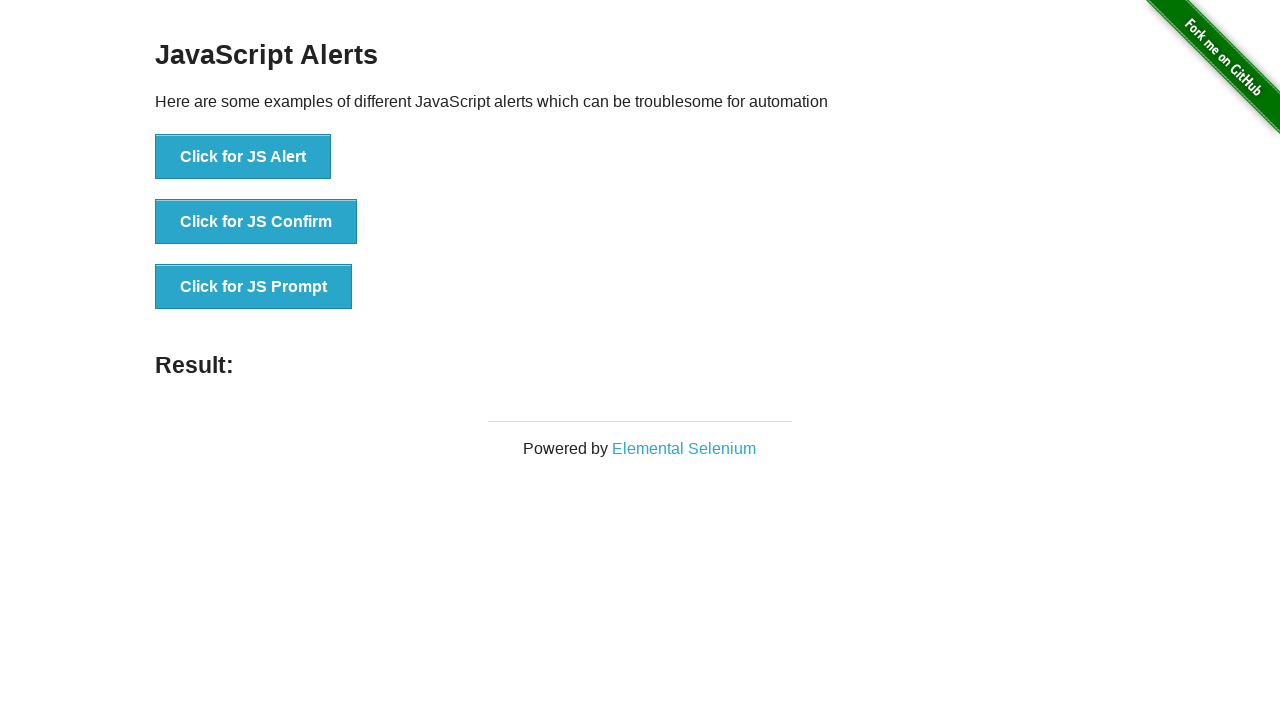

Set up dialog handler to accept alert
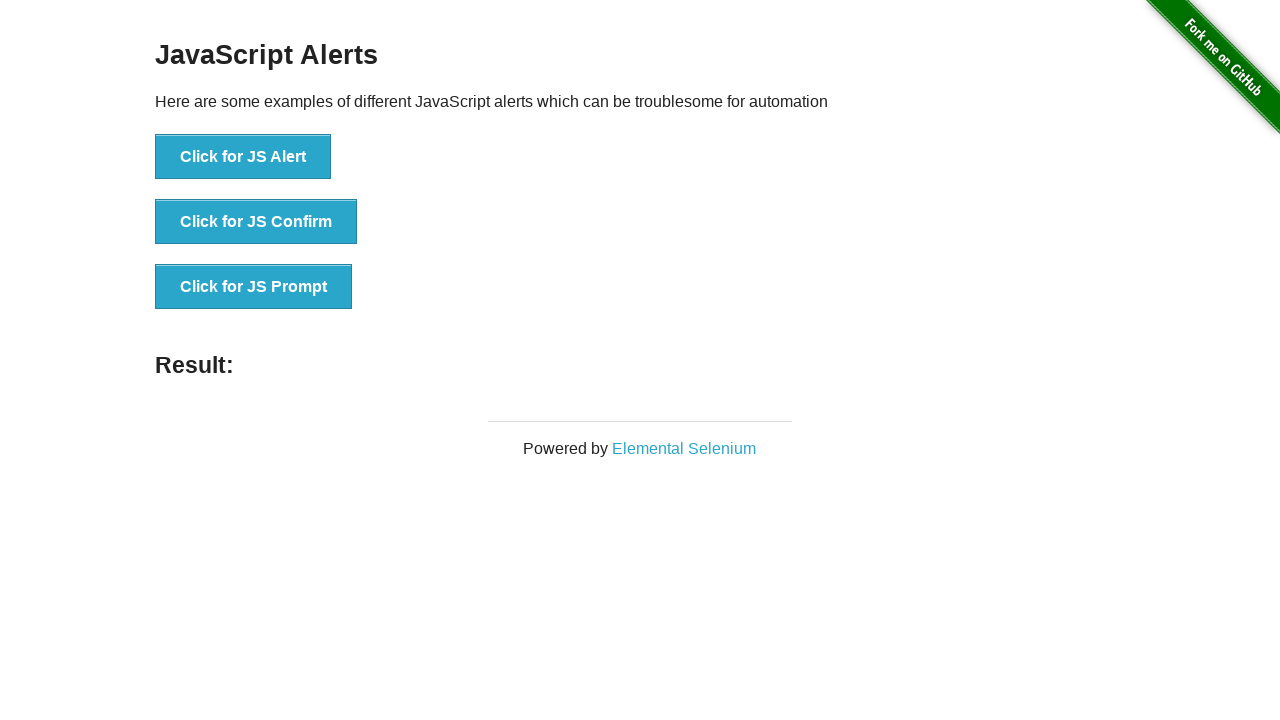

Clicked button to trigger JavaScript alert at (243, 157) on button[onclick='jsAlert()']
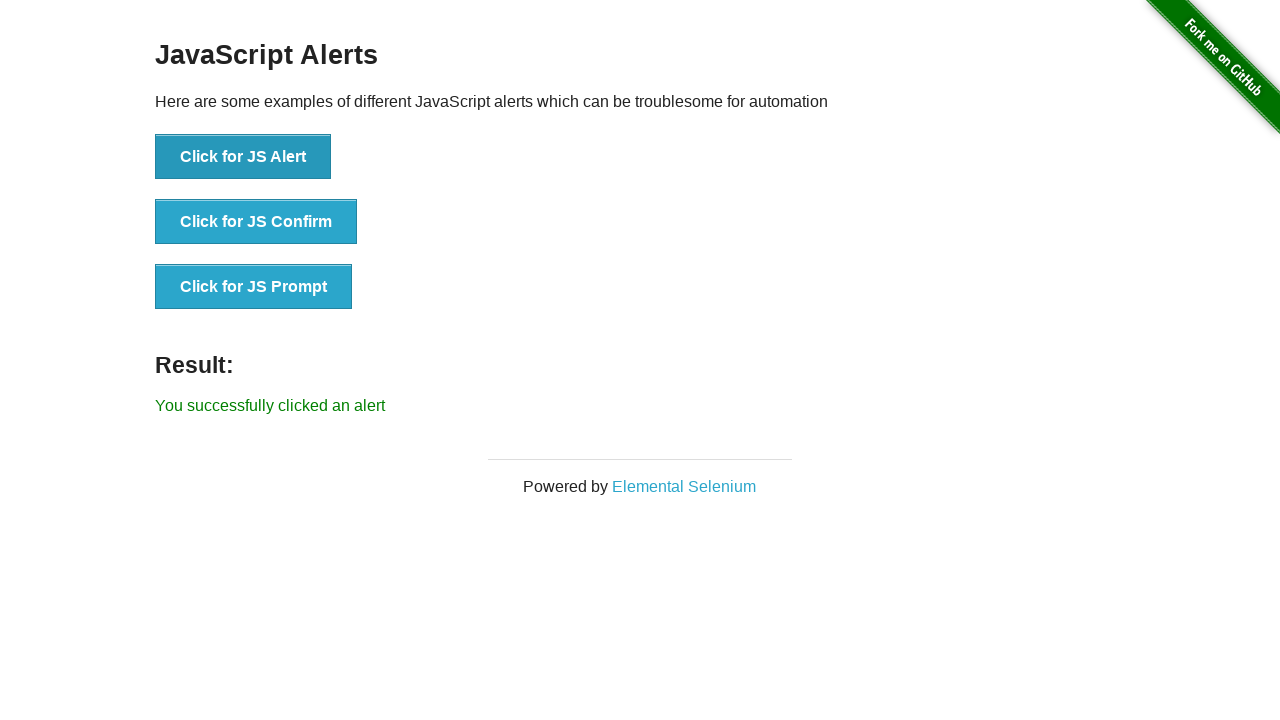

Alert was handled and result text loaded
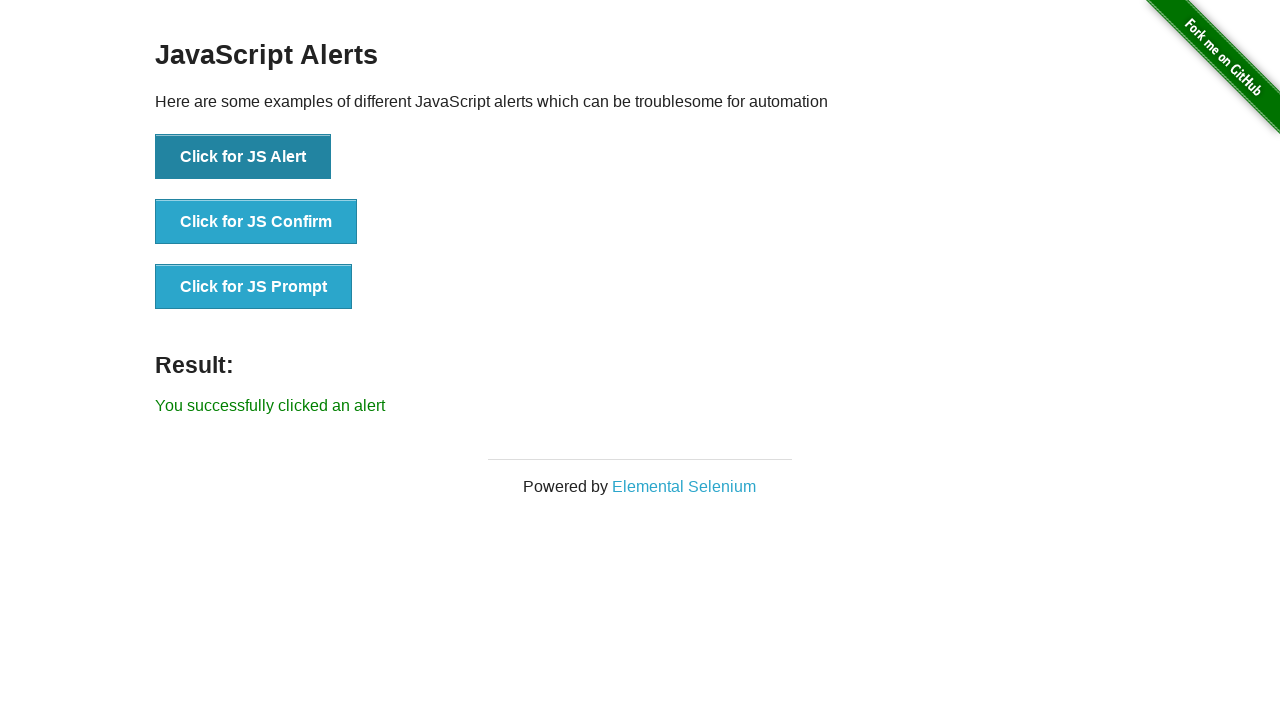

Set up dialog handler to dismiss confirm dialog
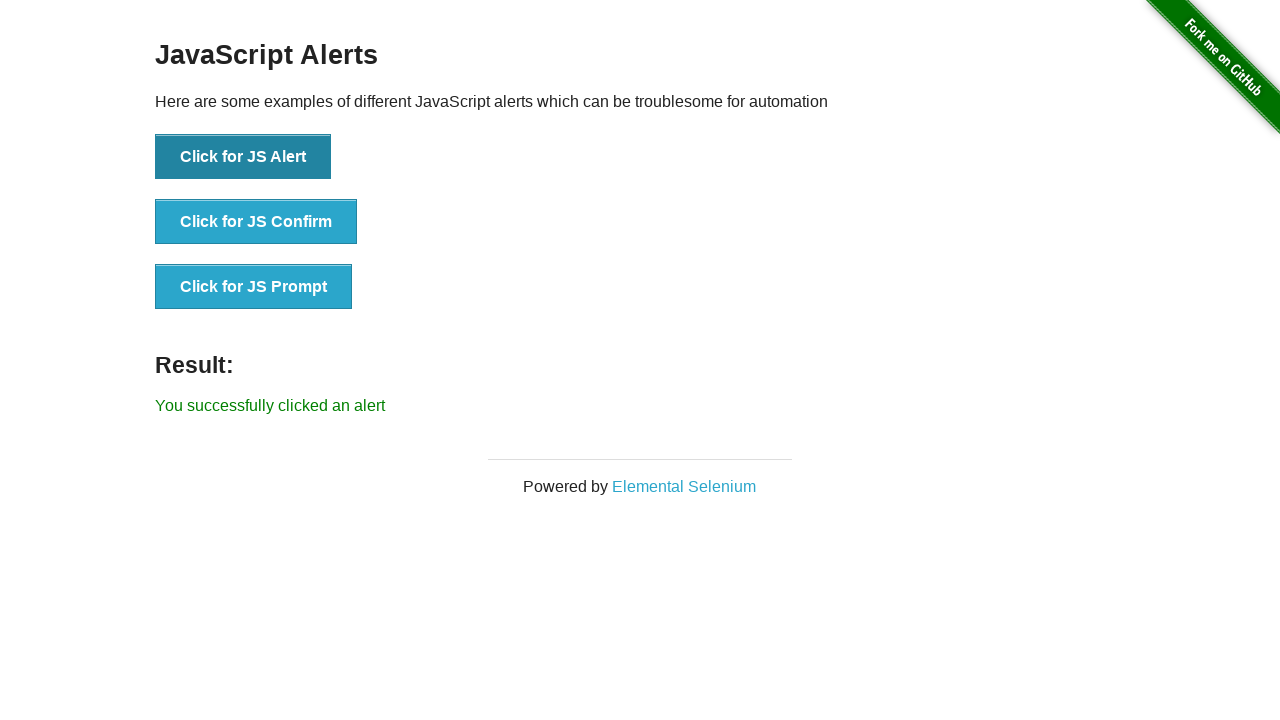

Clicked button to trigger confirm dialog at (256, 222) on button[onclick='jsConfirm()']
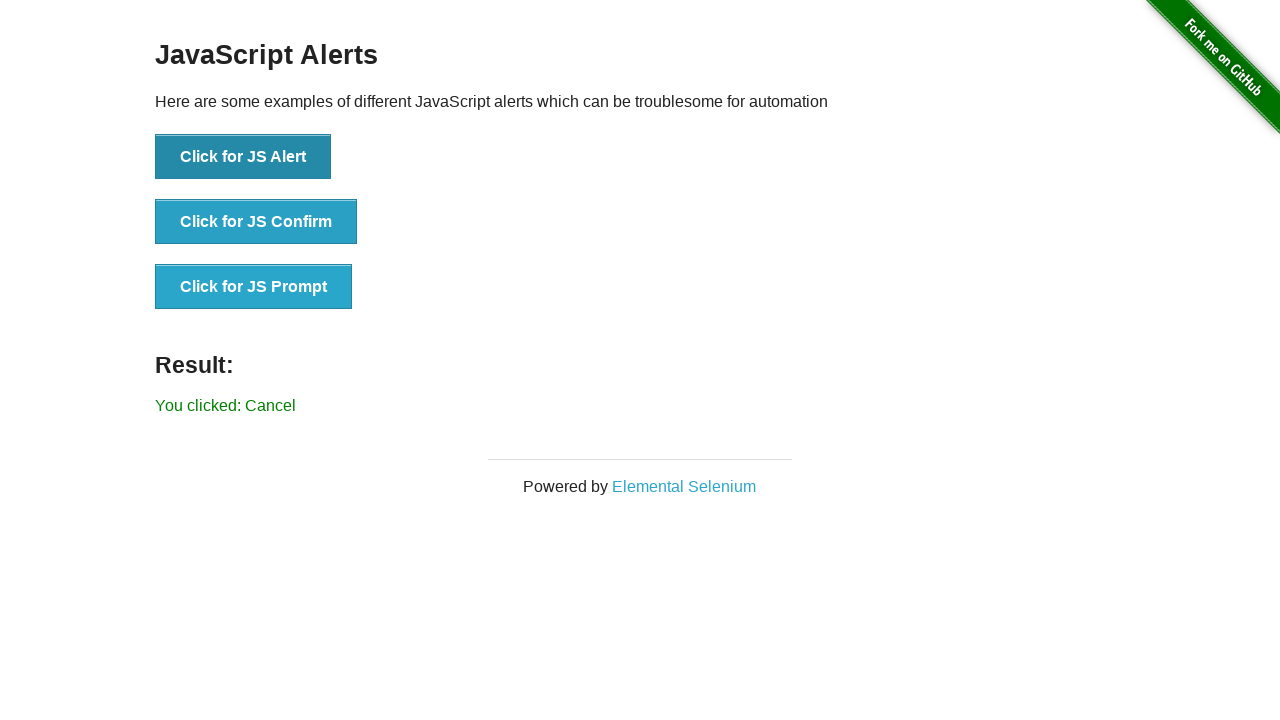

Confirm dialog was dismissed and result text loaded
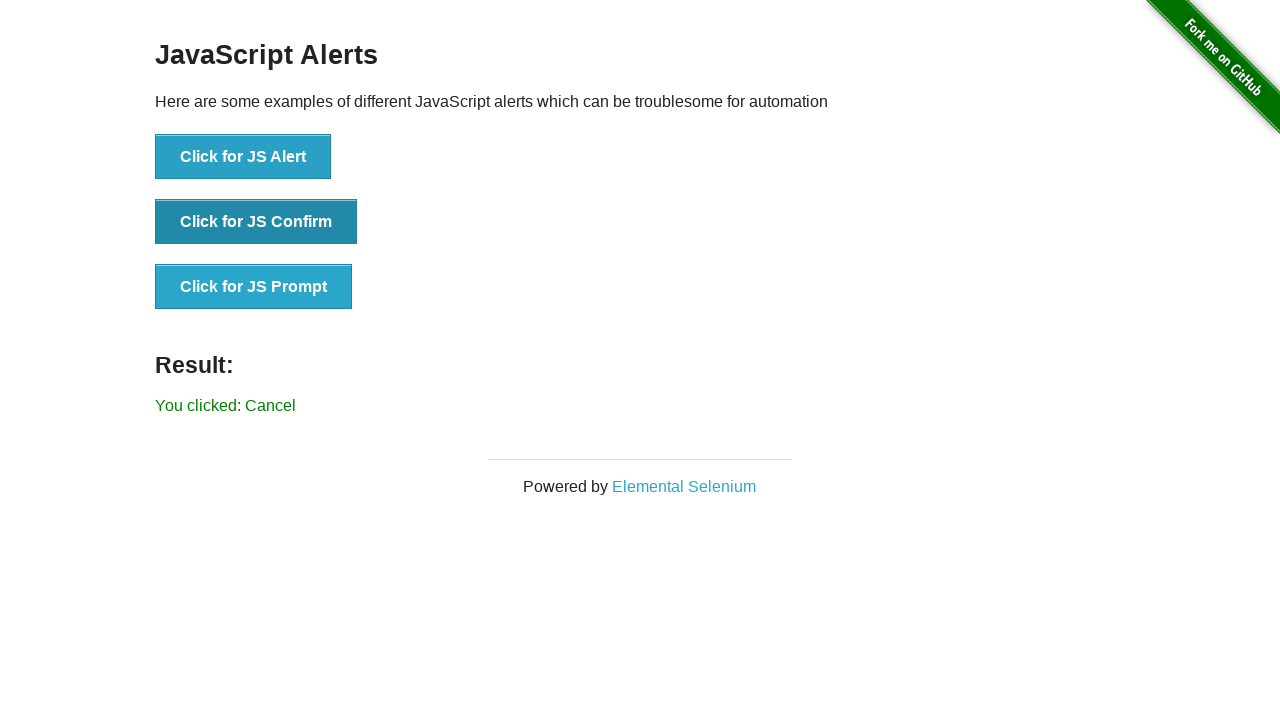

Set up dialog handler to accept prompt with text 'My name is Teo'
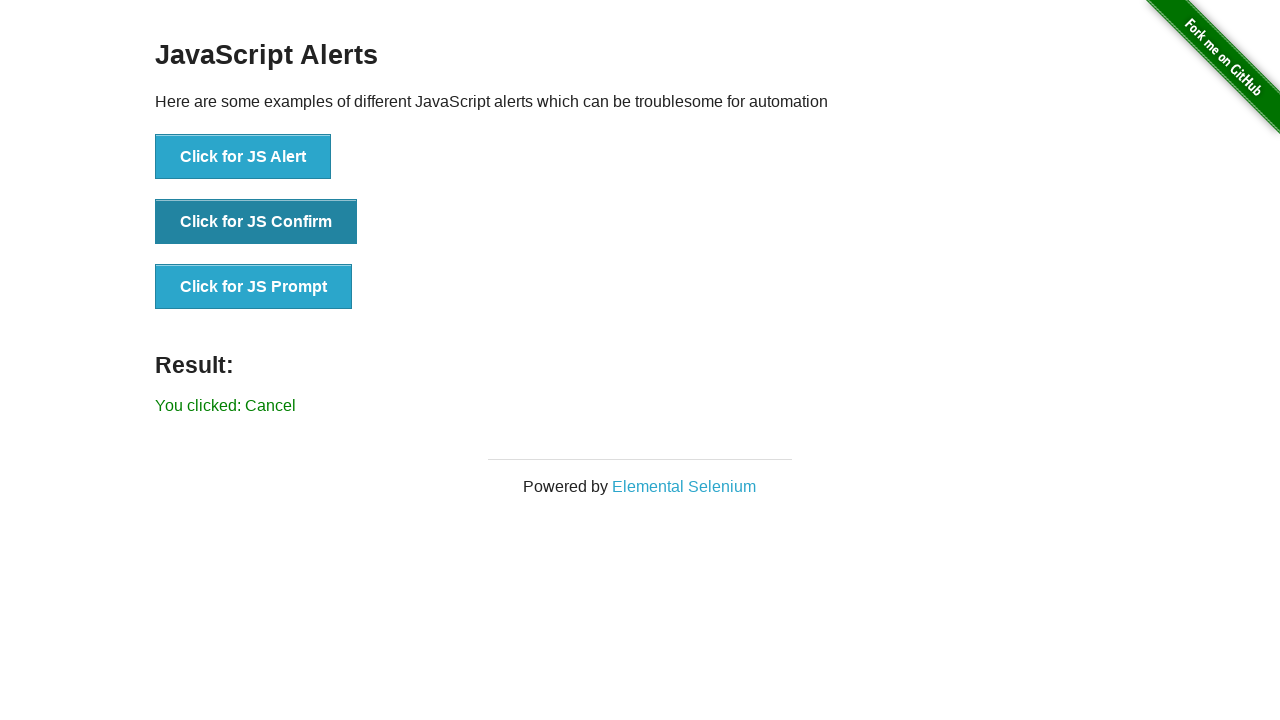

Clicked button to trigger prompt dialog at (254, 287) on button[onclick='jsPrompt()']
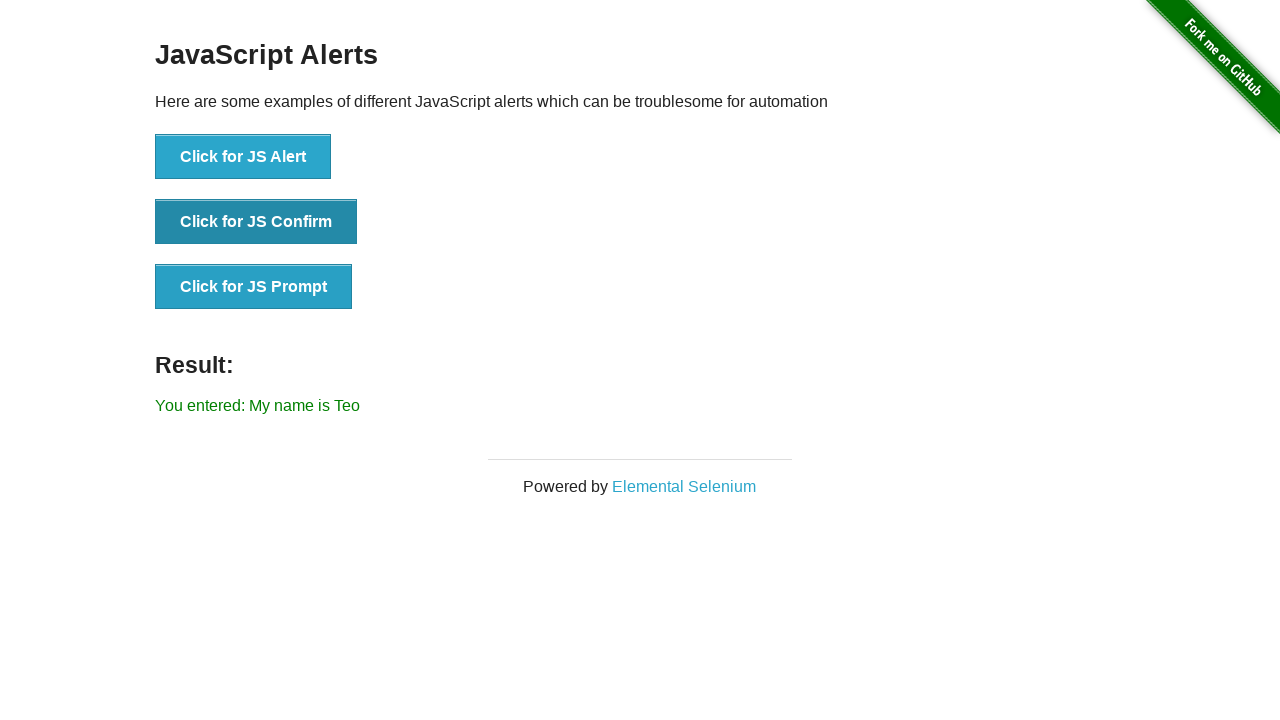

Prompt dialog was handled with text input and result text loaded
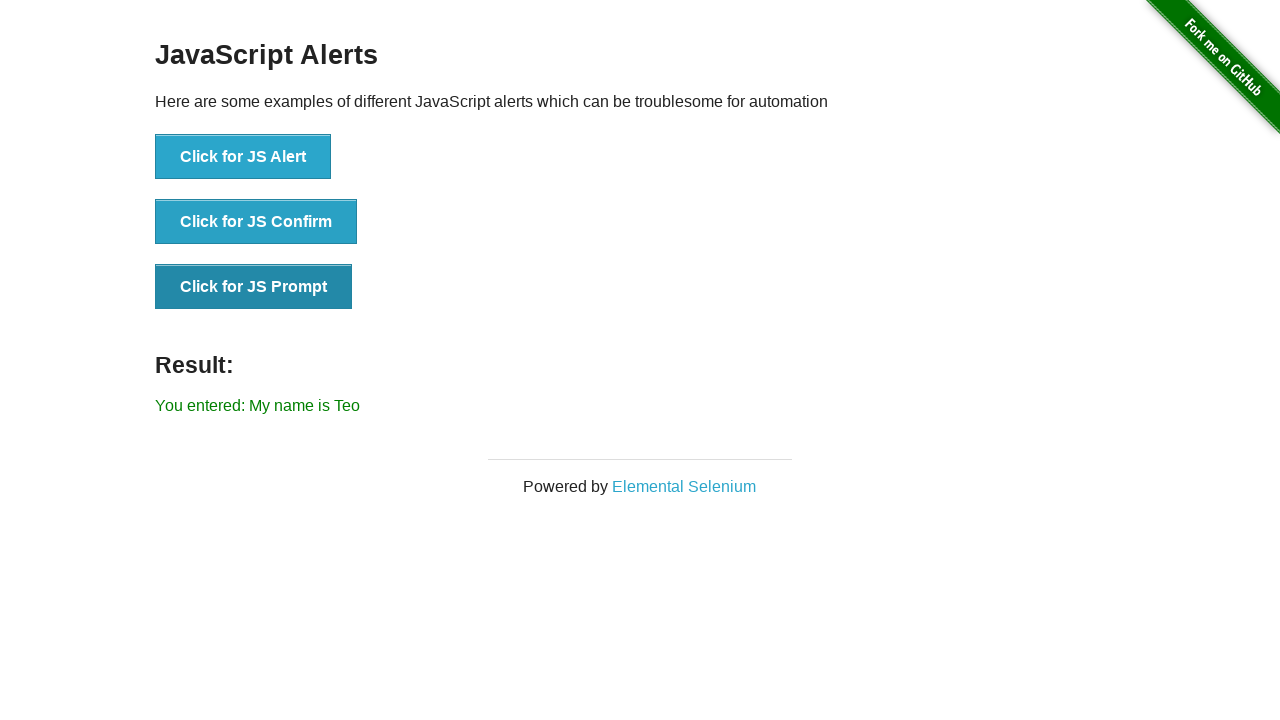

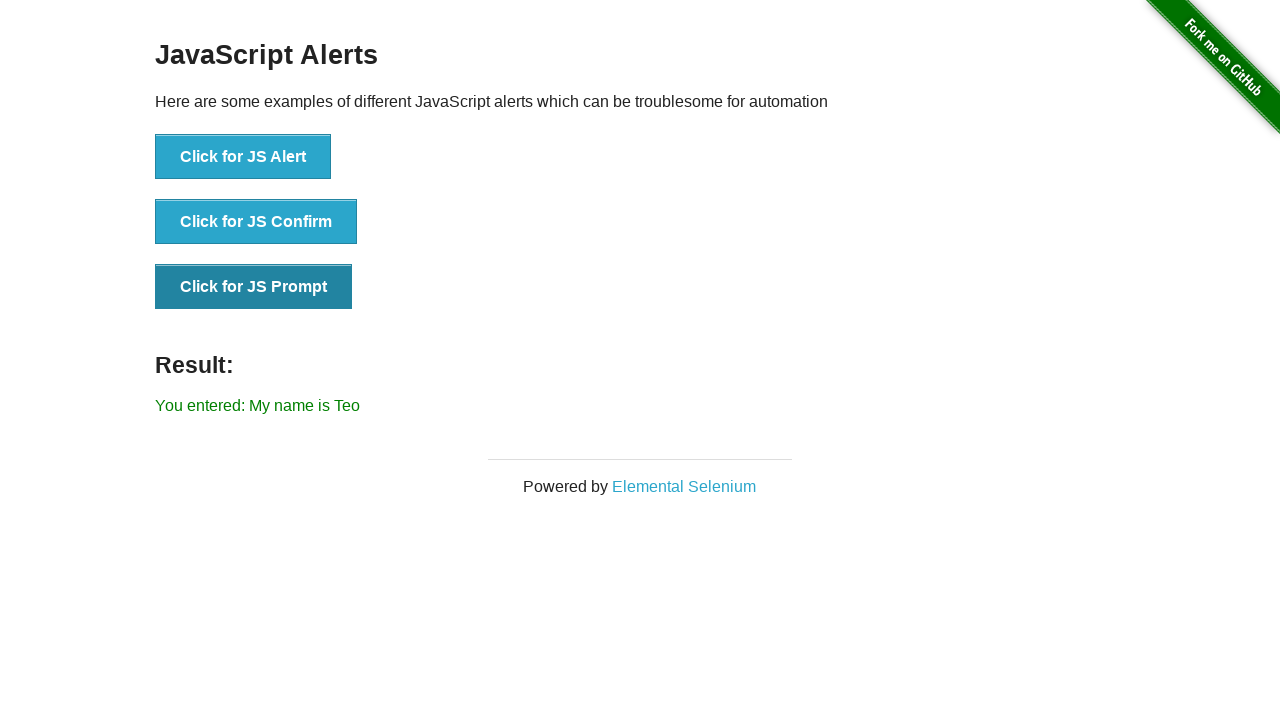